Tests JavaScript prompt alert interaction by clicking the prompt button, entering text, and accepting the alert

Starting URL: https://the-internet.herokuapp.com/javascript_alerts

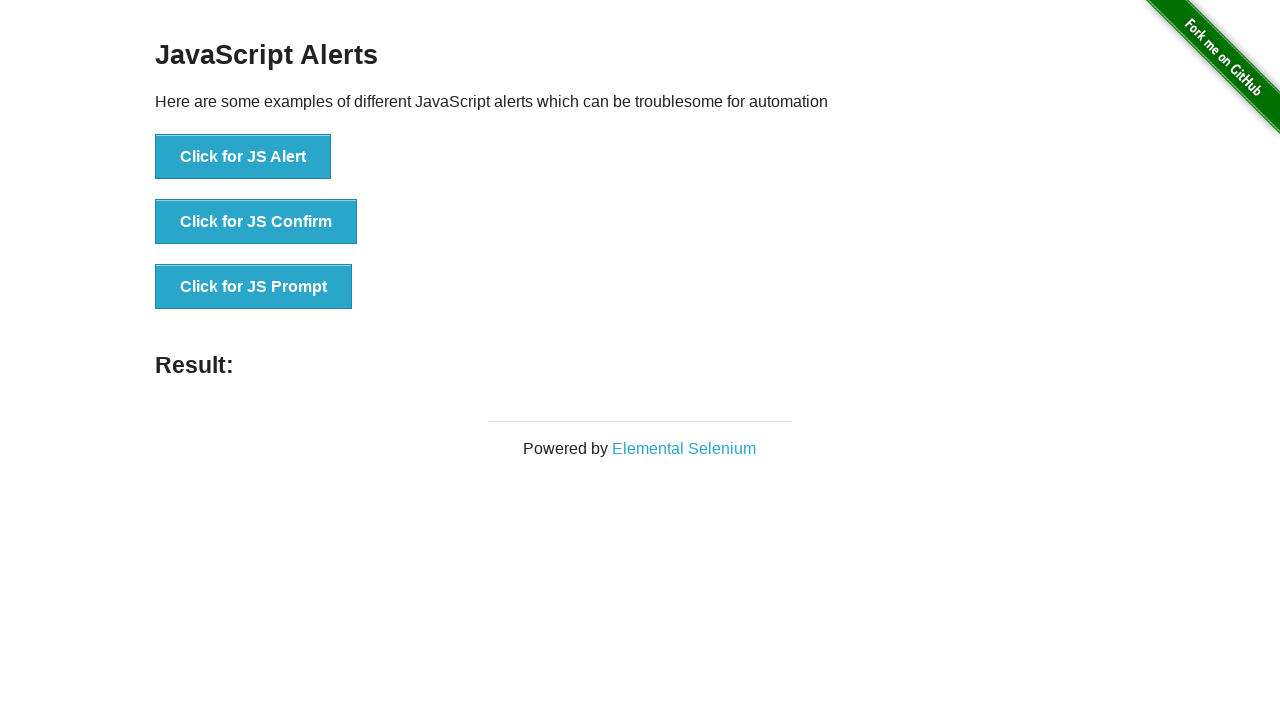

Clicked the 'Click for JS Prompt' button to trigger JavaScript prompt alert at (254, 287) on xpath=//button[normalize-space()='Click for JS Prompt']
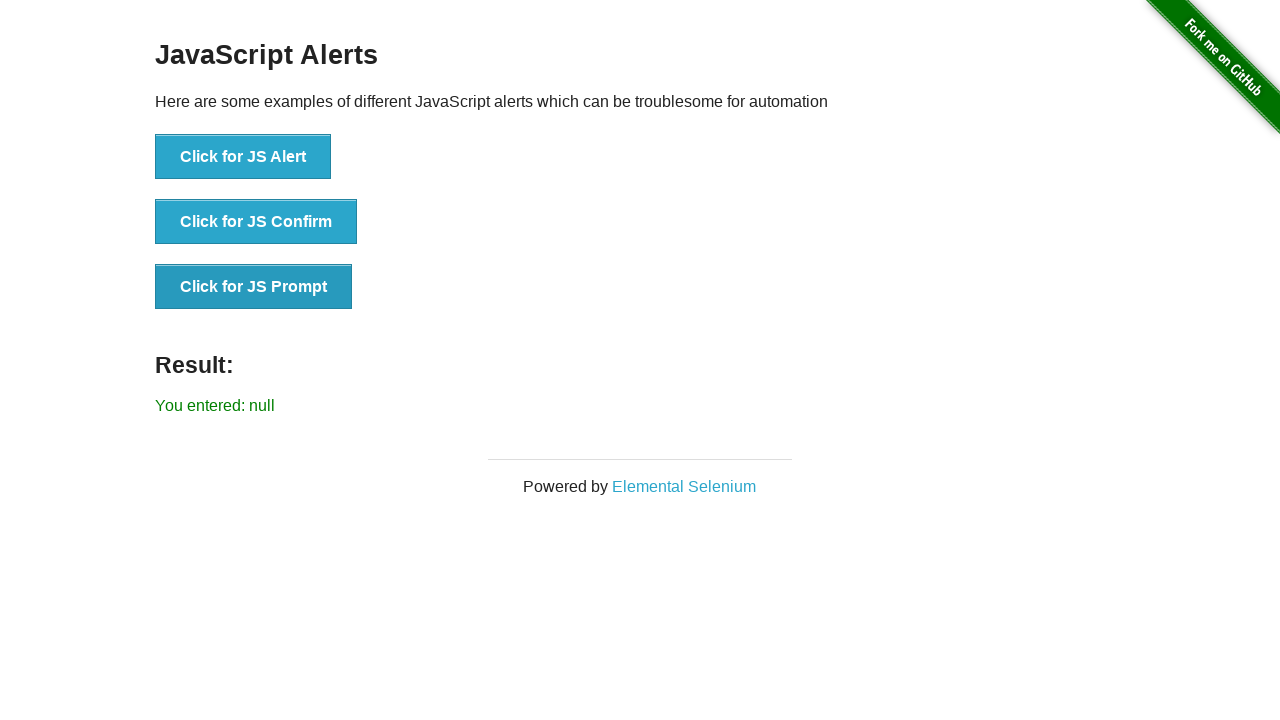

Set up dialog handler to accept prompt with text 'hello guys'
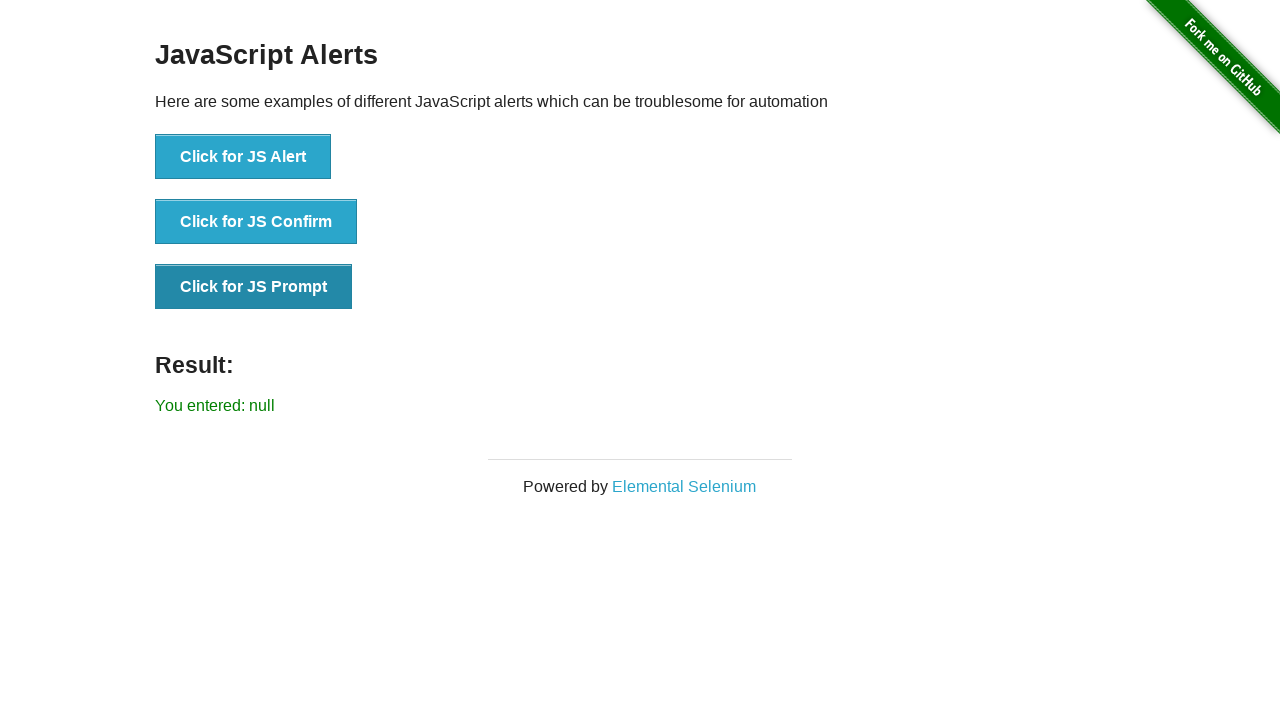

Waited 1000ms for prompt to be processed and result to display
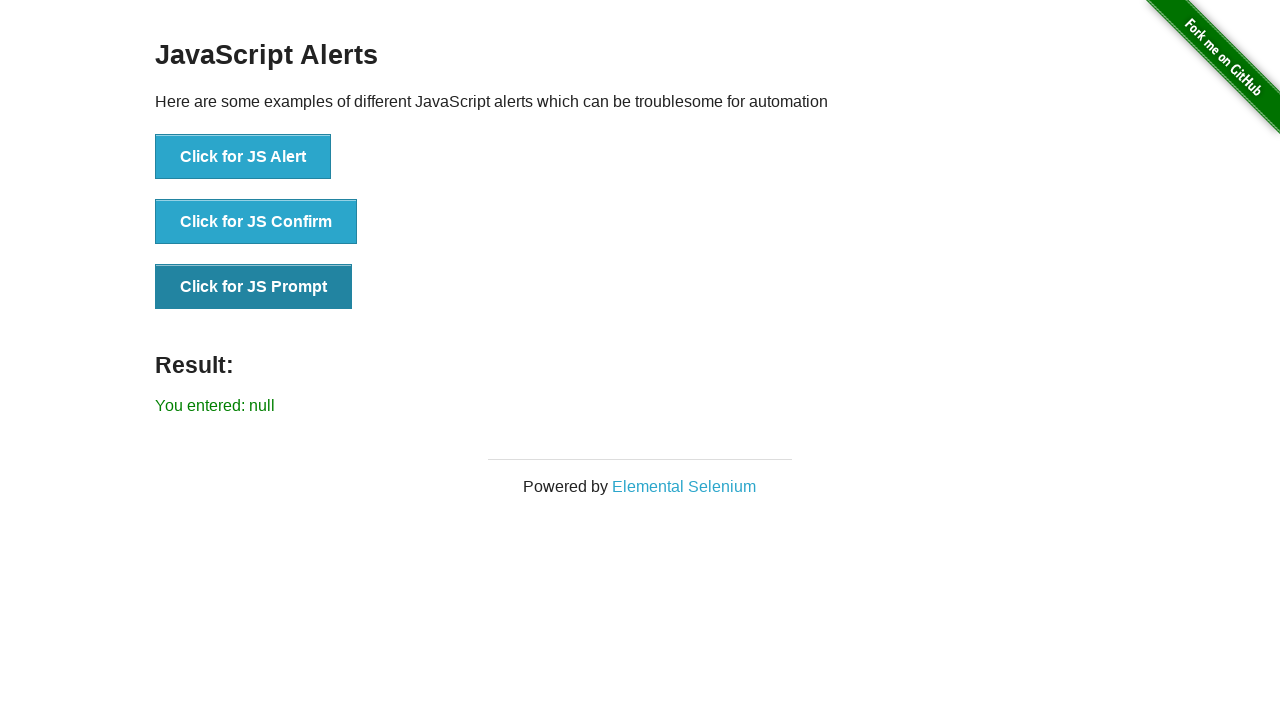

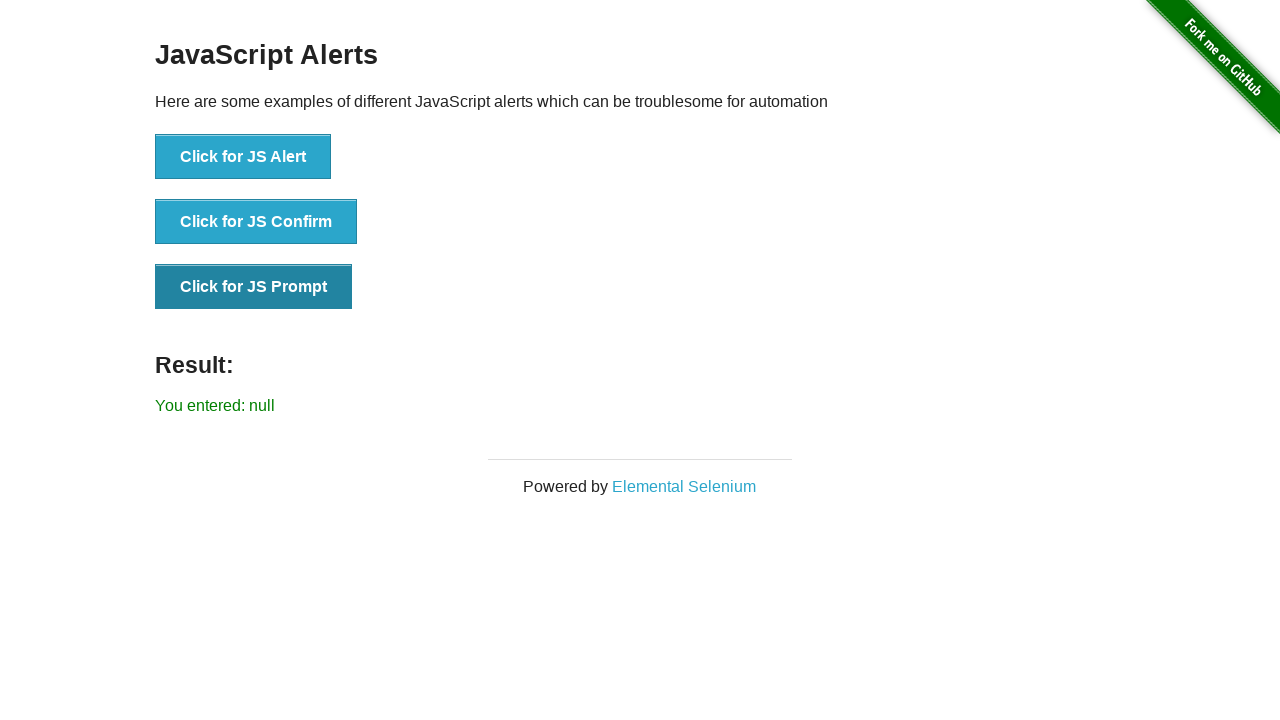